Tests Shadow DOM interaction by clicking on a Shadow section element and filling in a text input field within the shadow root with a name value.

Starting URL: https://demoapps.qspiders.com/ui?scenario=1

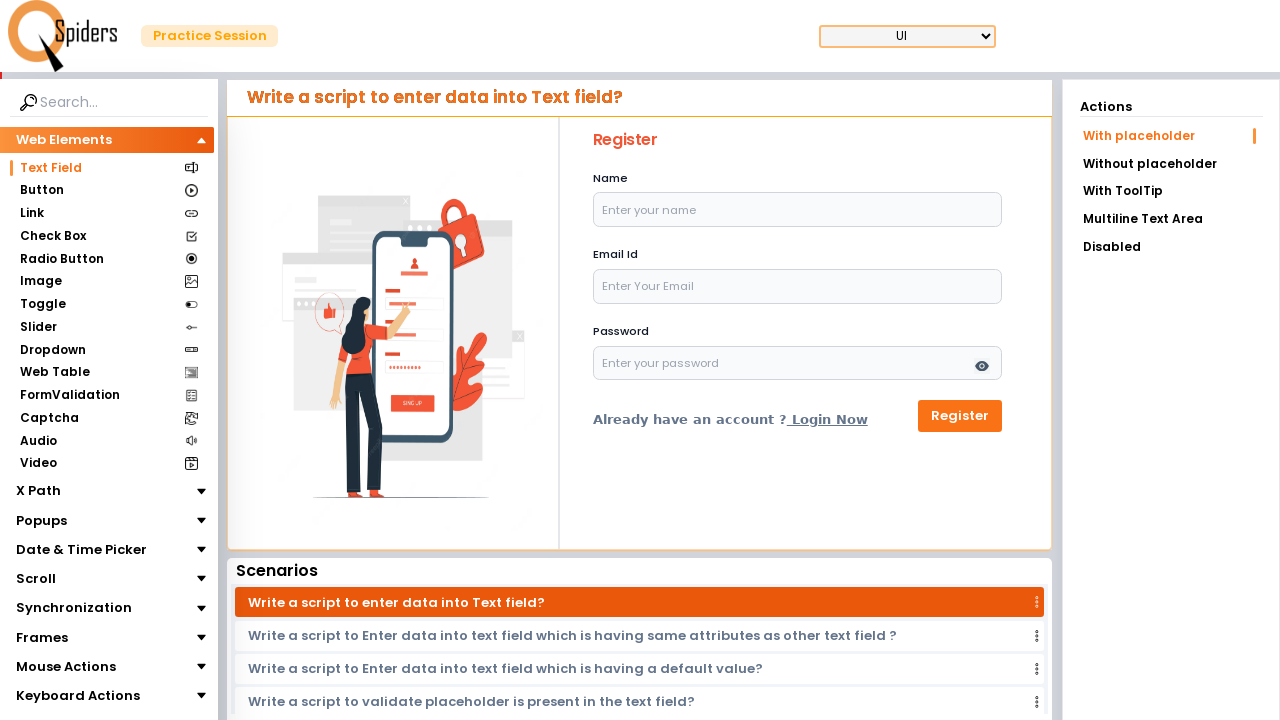

Waited for page to load
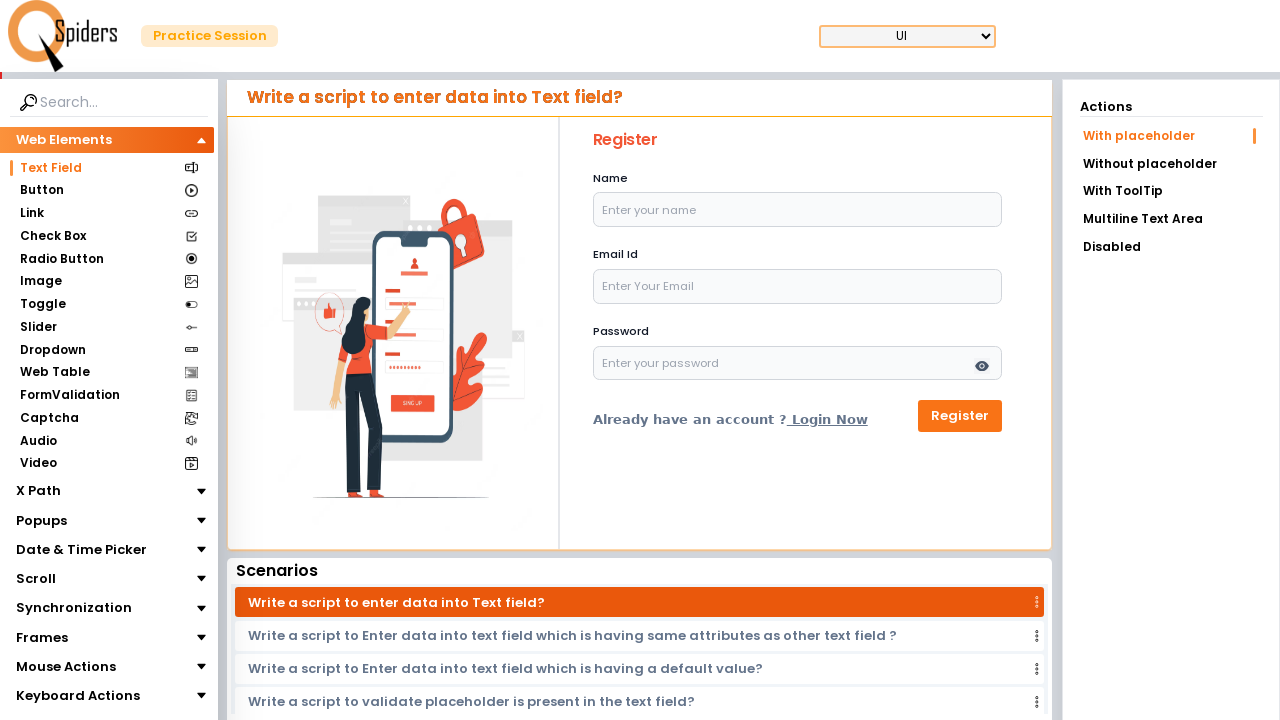

Clicked on the Shadow section element at (96, 665) on xpath=//section[contains(text(),'Shadow')][1]
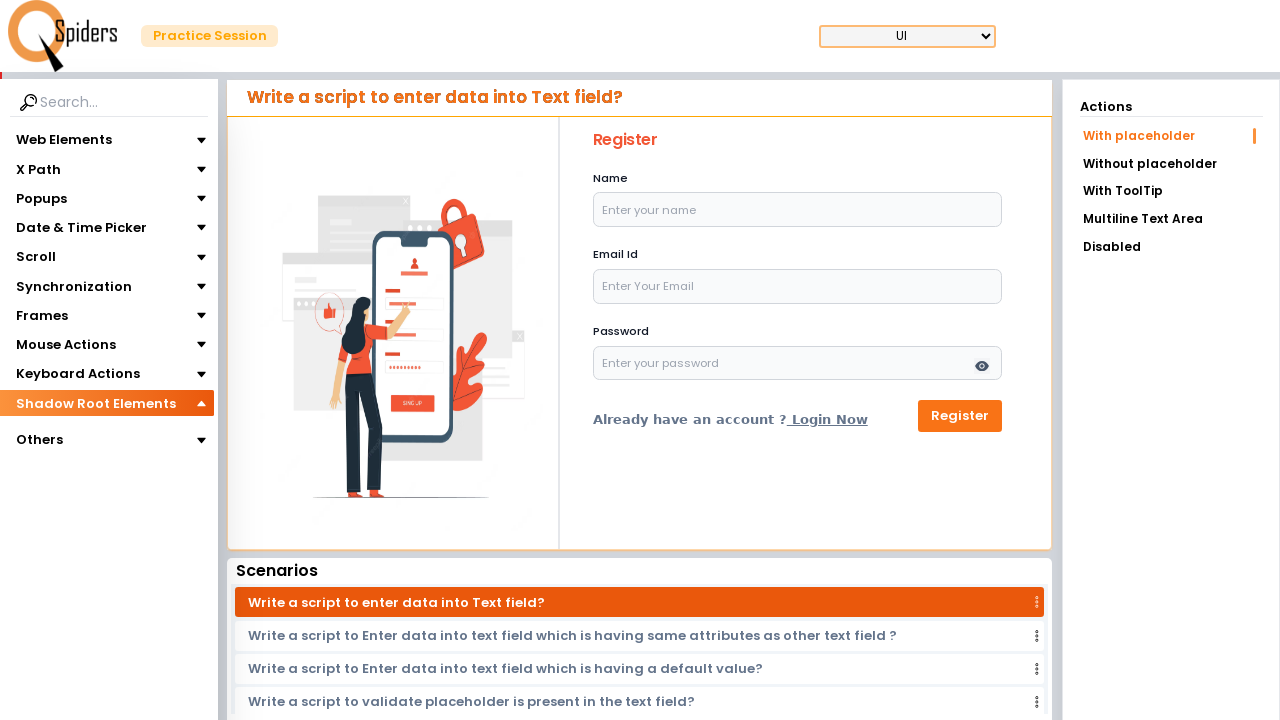

Waited after first click
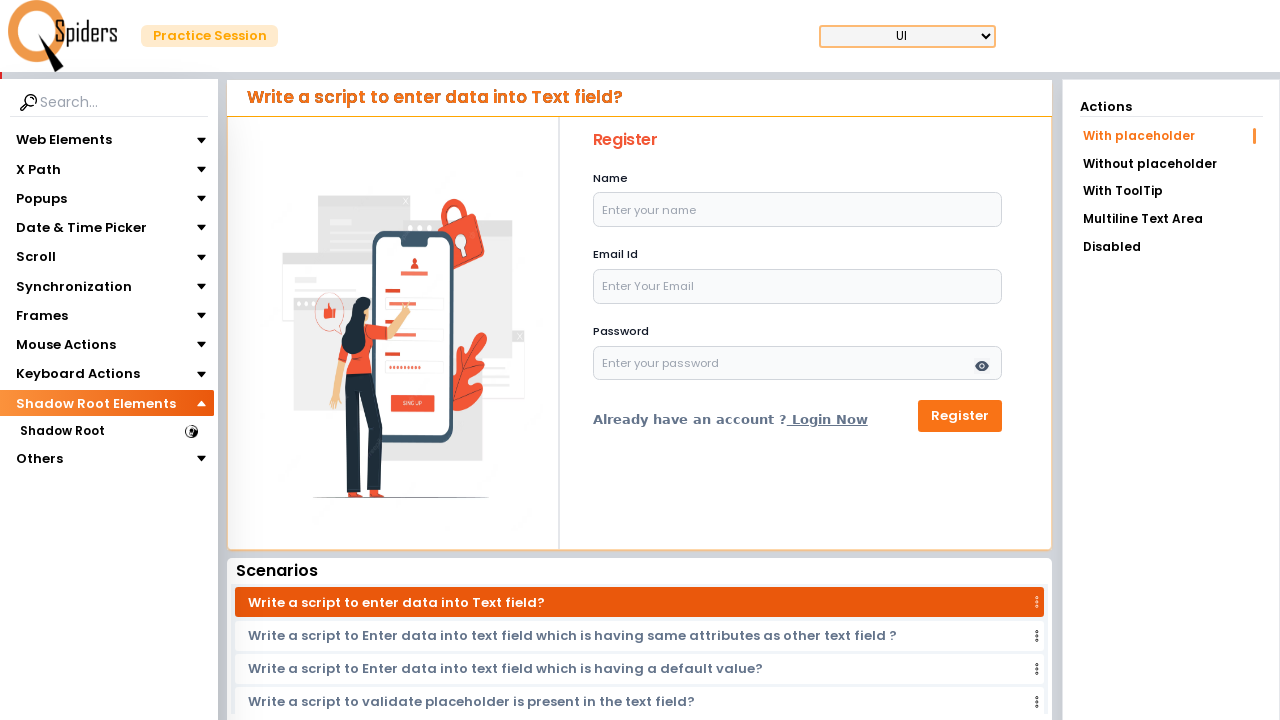

Clicked on the Shadow section element again at (96, 403) on xpath=//section[contains(text(),'Shadow')][1]
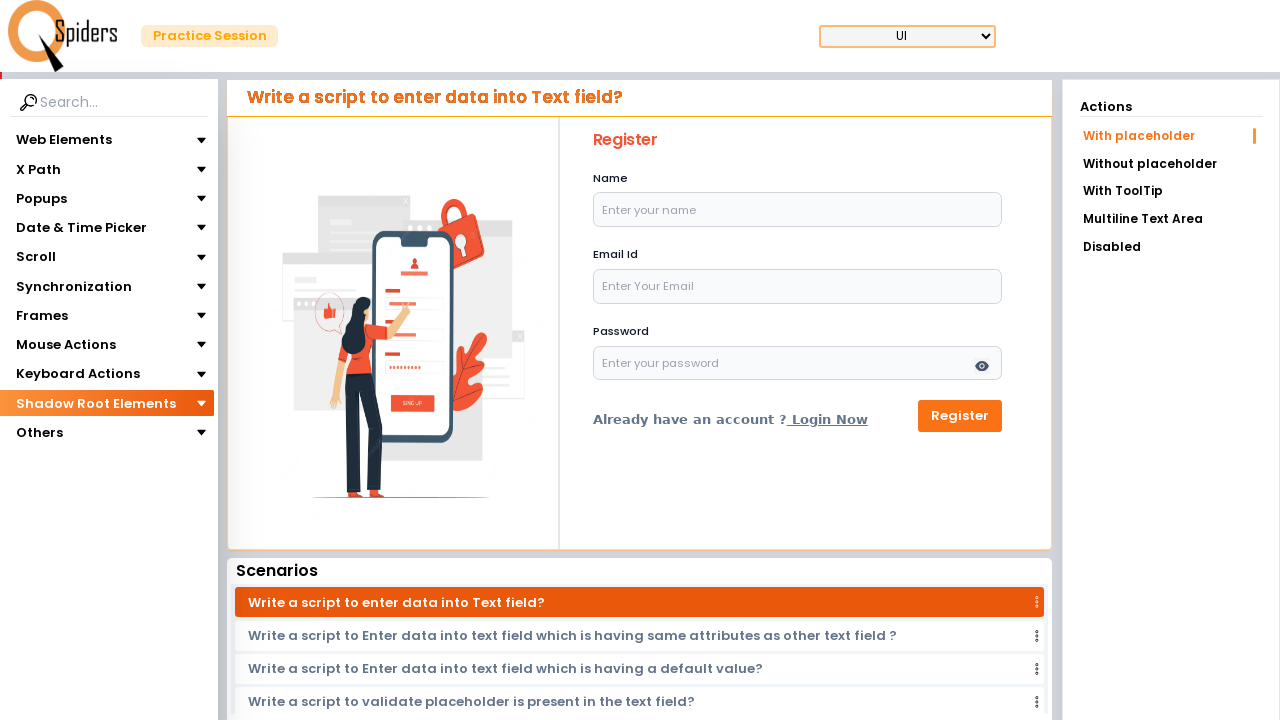

Waited for shadow DOM to be ready
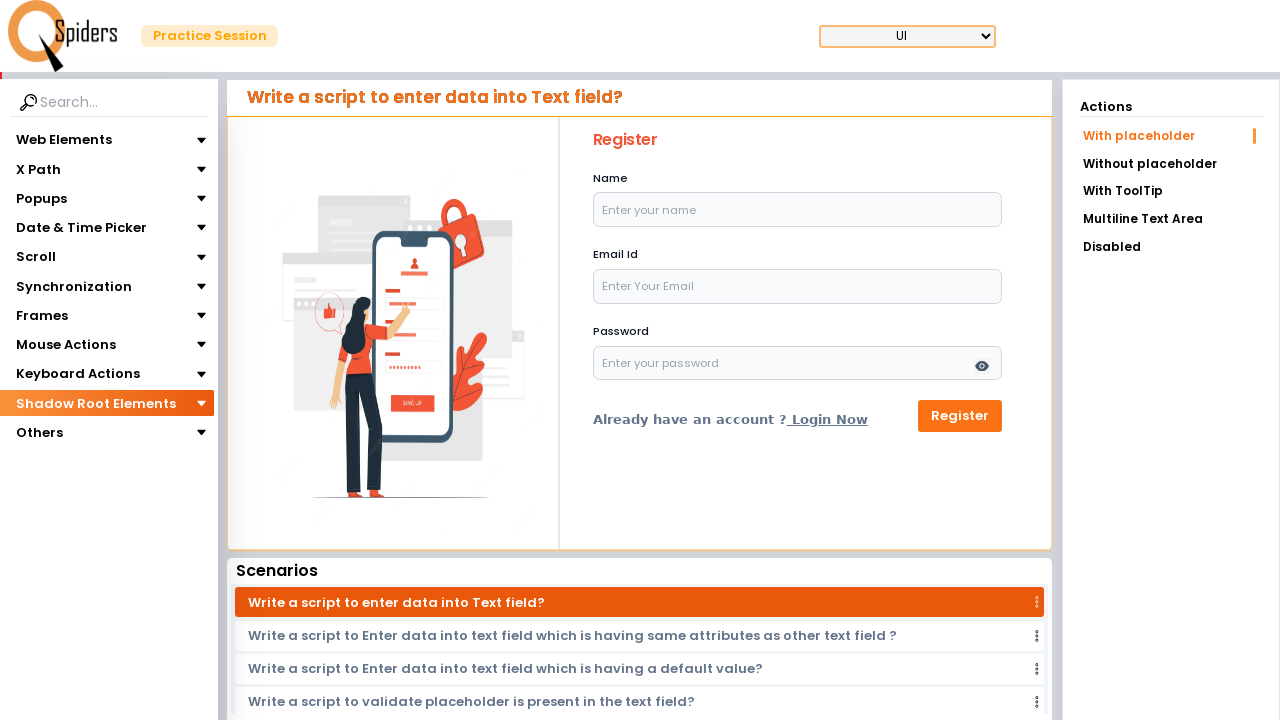

Filled text input field within shadow DOM with name 'MADHURA' on //form/div[1] >> input[type='text']
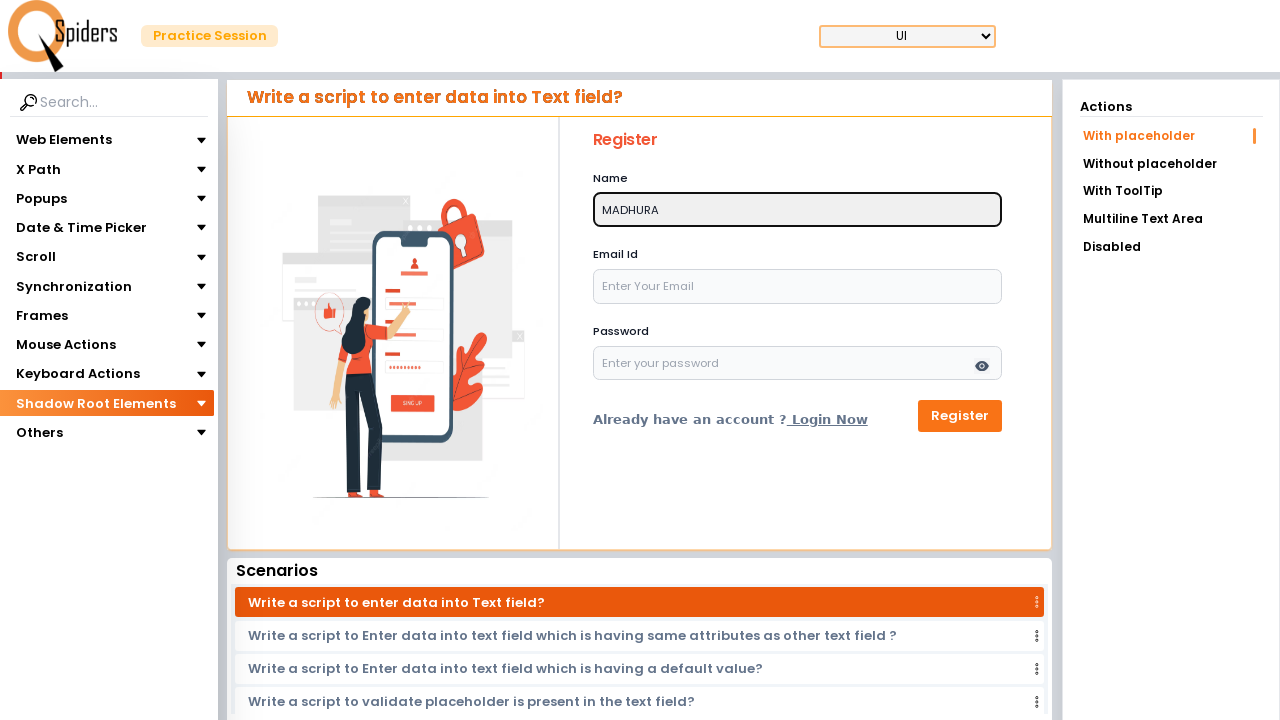

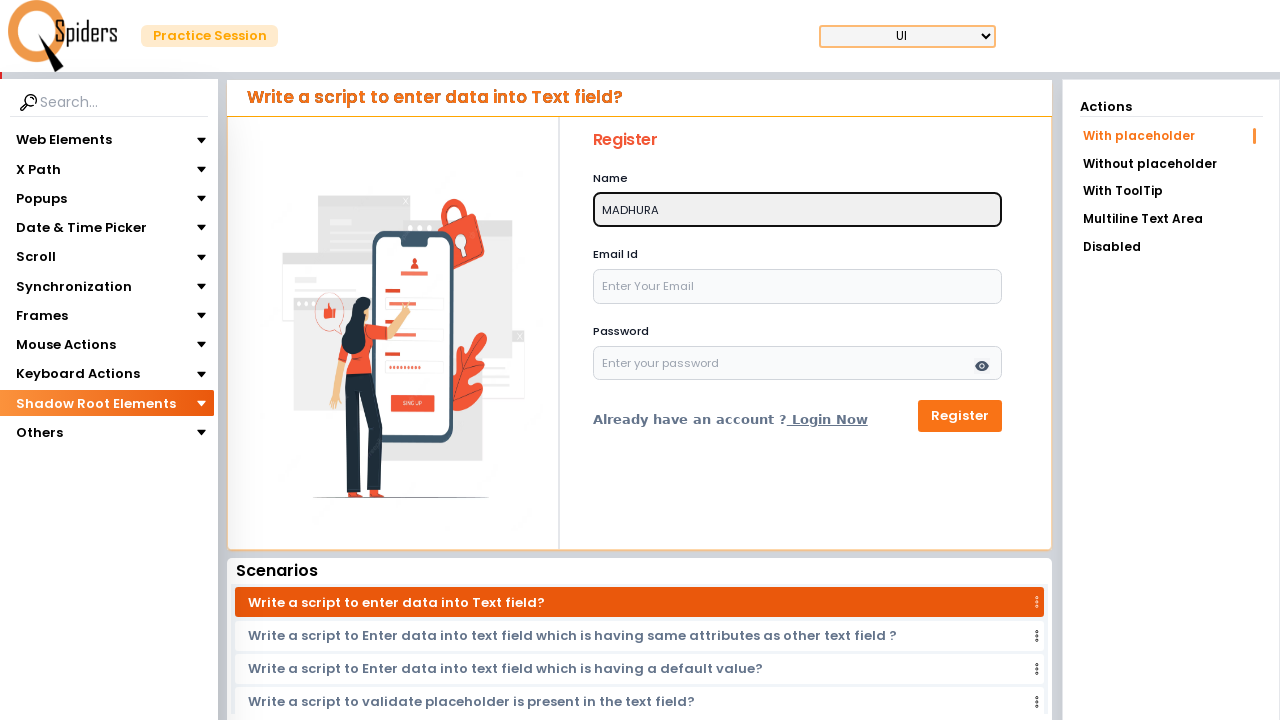